Tests accordion UI component by repeatedly clicking on the first accordion panel 10 times to verify expand/collapse functionality

Starting URL: https://www.automationtesting.co.uk/accordion.html

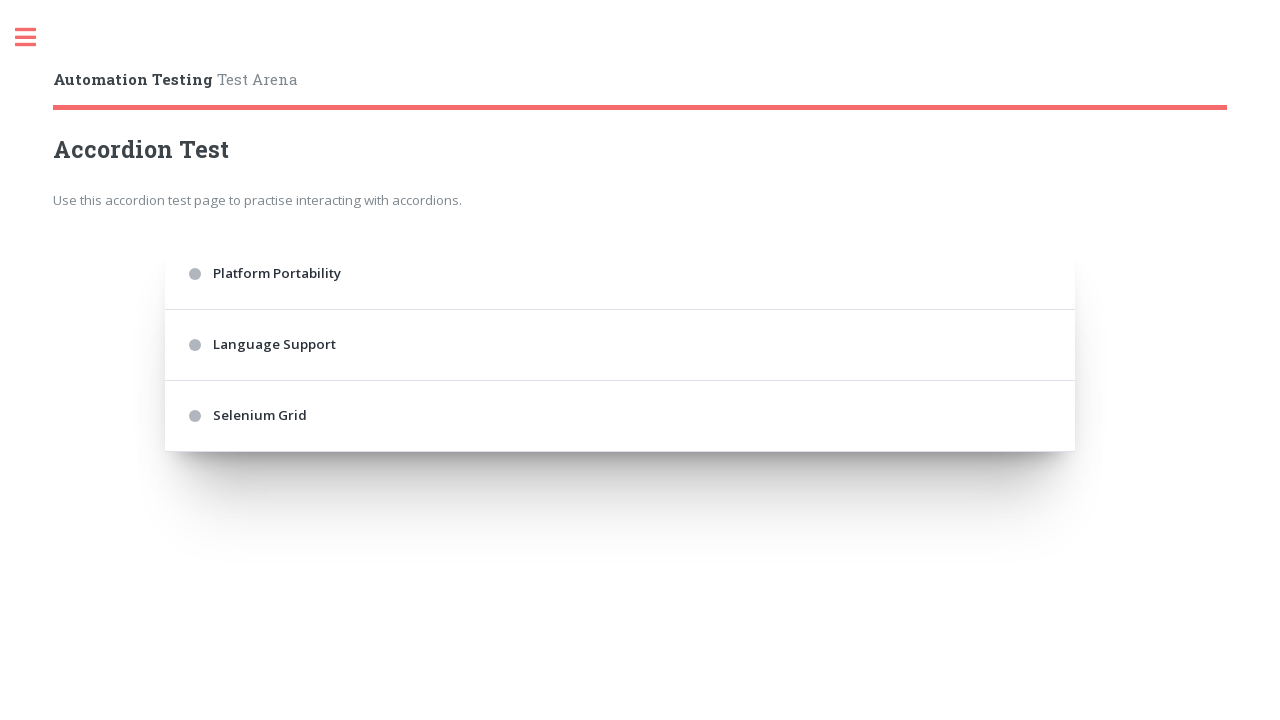

Clicked first accordion panel (iteration 1/10) at (620, 274) on .accordion > div:nth-of-type(1)
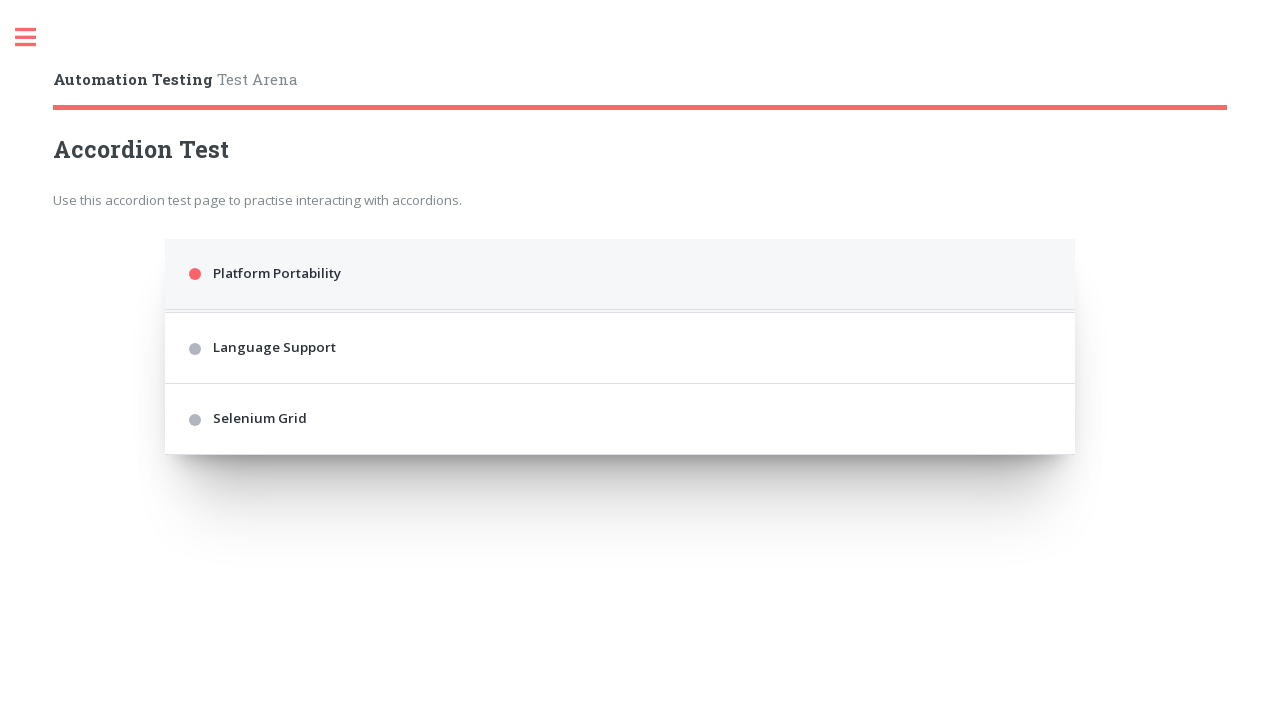

Waited 200ms for accordion animation to complete (iteration 1/10)
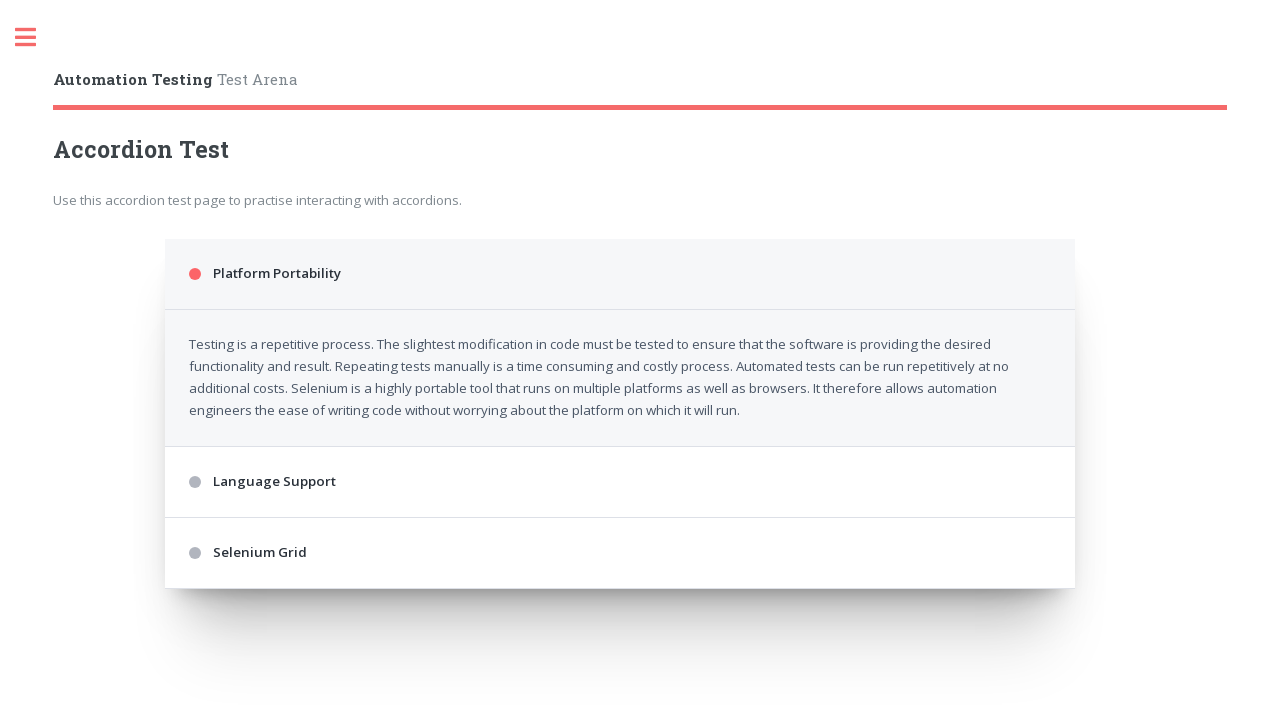

Clicked first accordion panel (iteration 2/10) at (620, 274) on .accordion > div:nth-of-type(1)
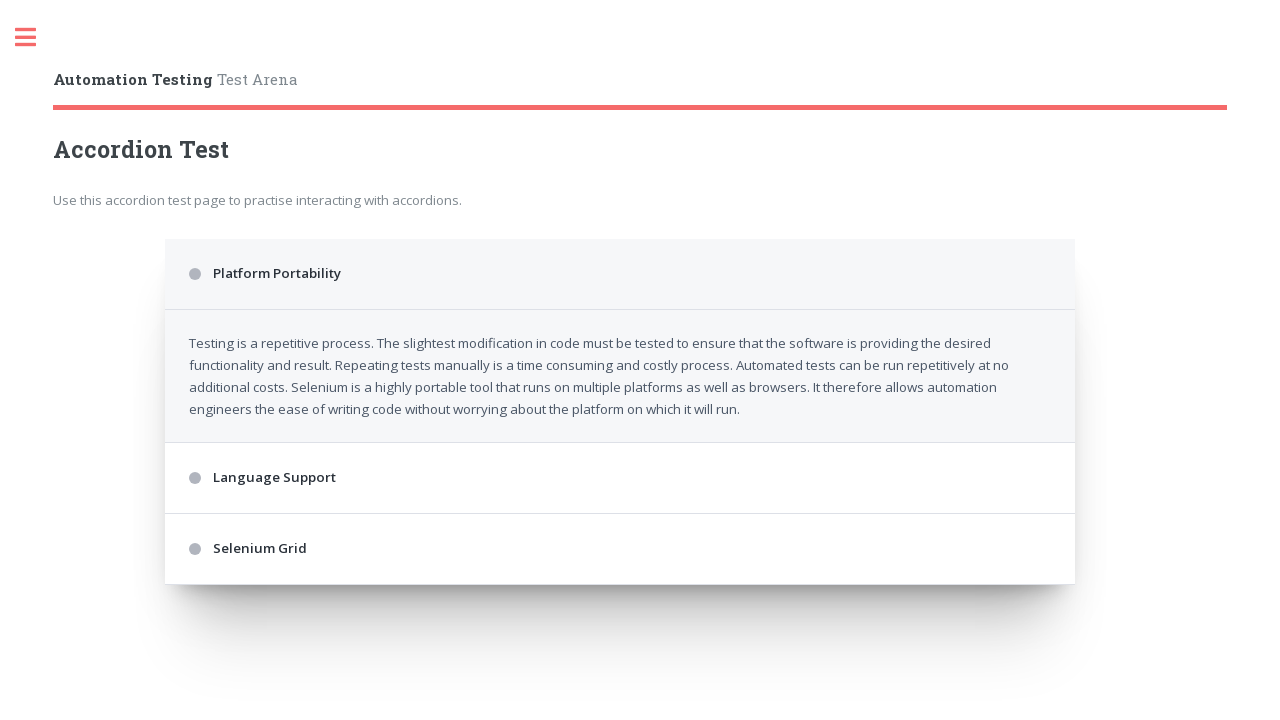

Waited 200ms for accordion animation to complete (iteration 2/10)
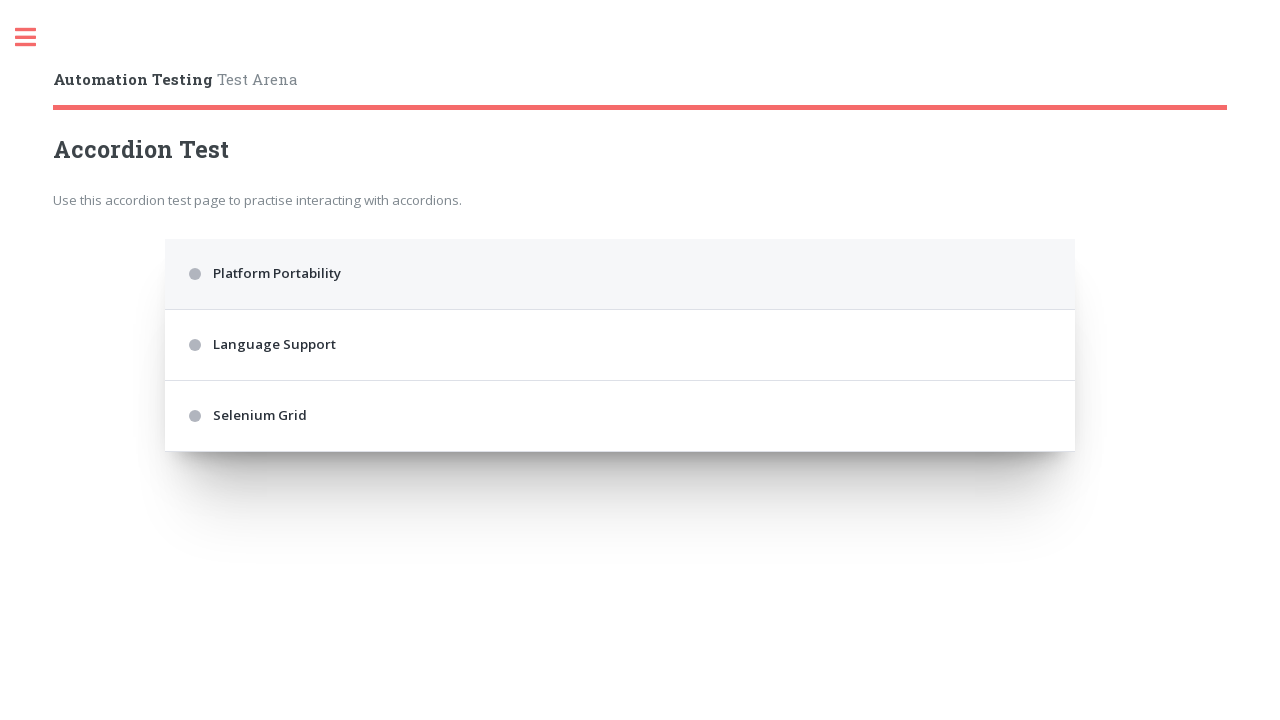

Clicked first accordion panel (iteration 3/10) at (620, 274) on .accordion > div:nth-of-type(1)
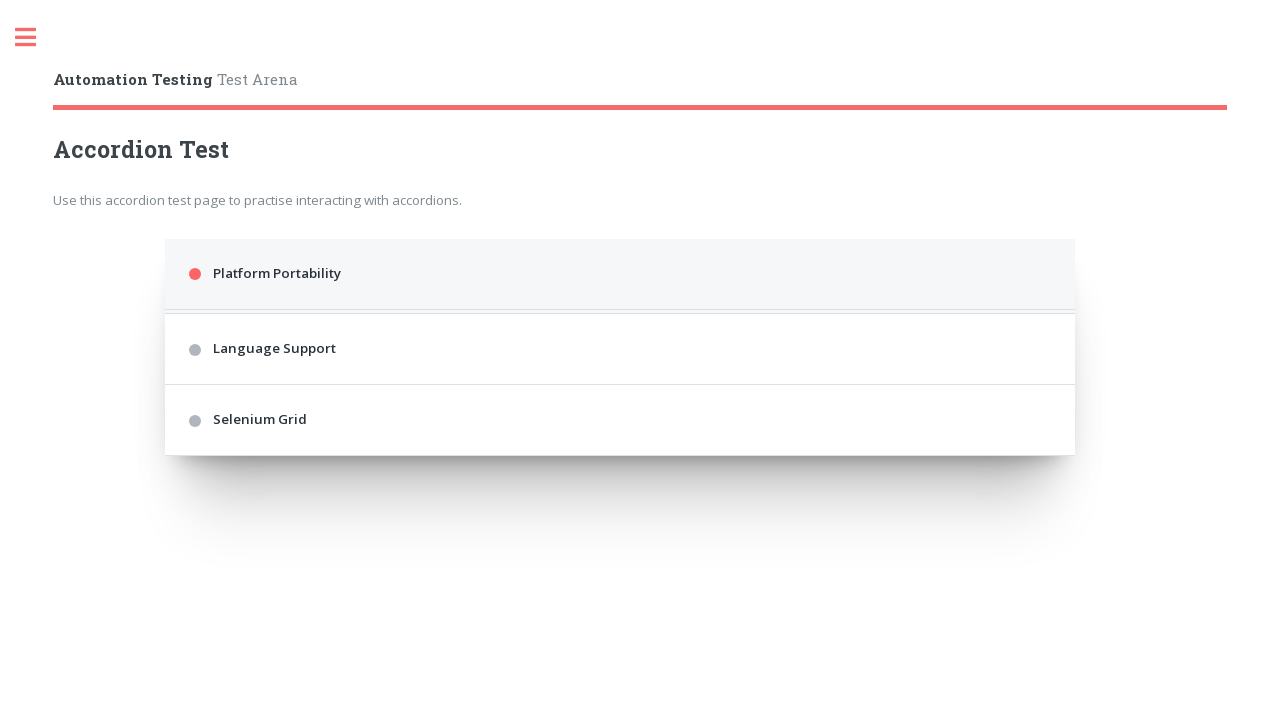

Waited 200ms for accordion animation to complete (iteration 3/10)
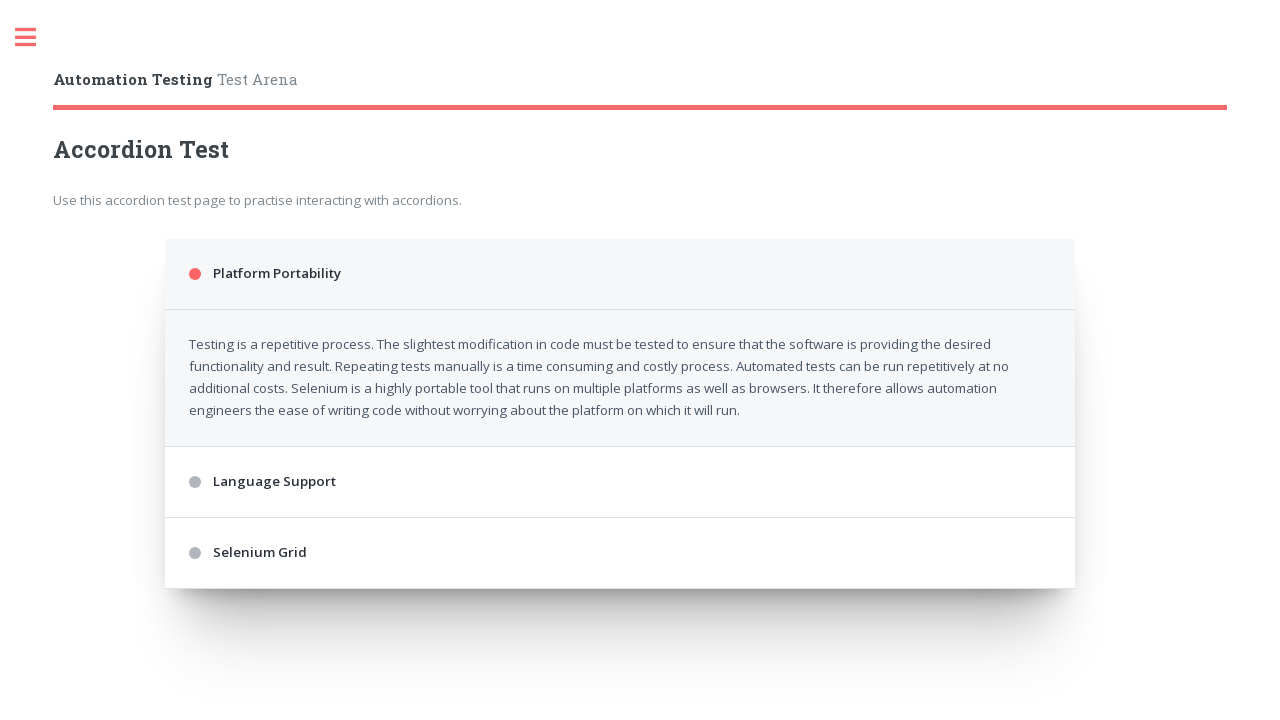

Clicked first accordion panel (iteration 4/10) at (620, 274) on .accordion > div:nth-of-type(1)
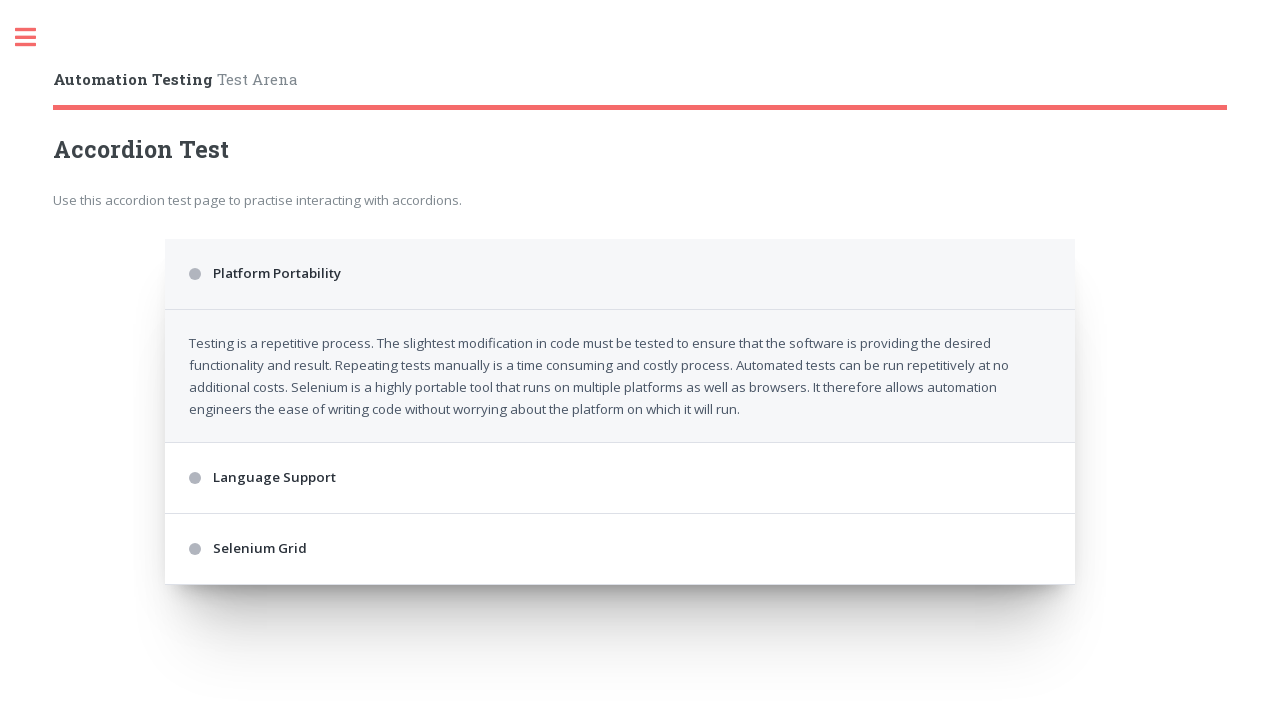

Waited 200ms for accordion animation to complete (iteration 4/10)
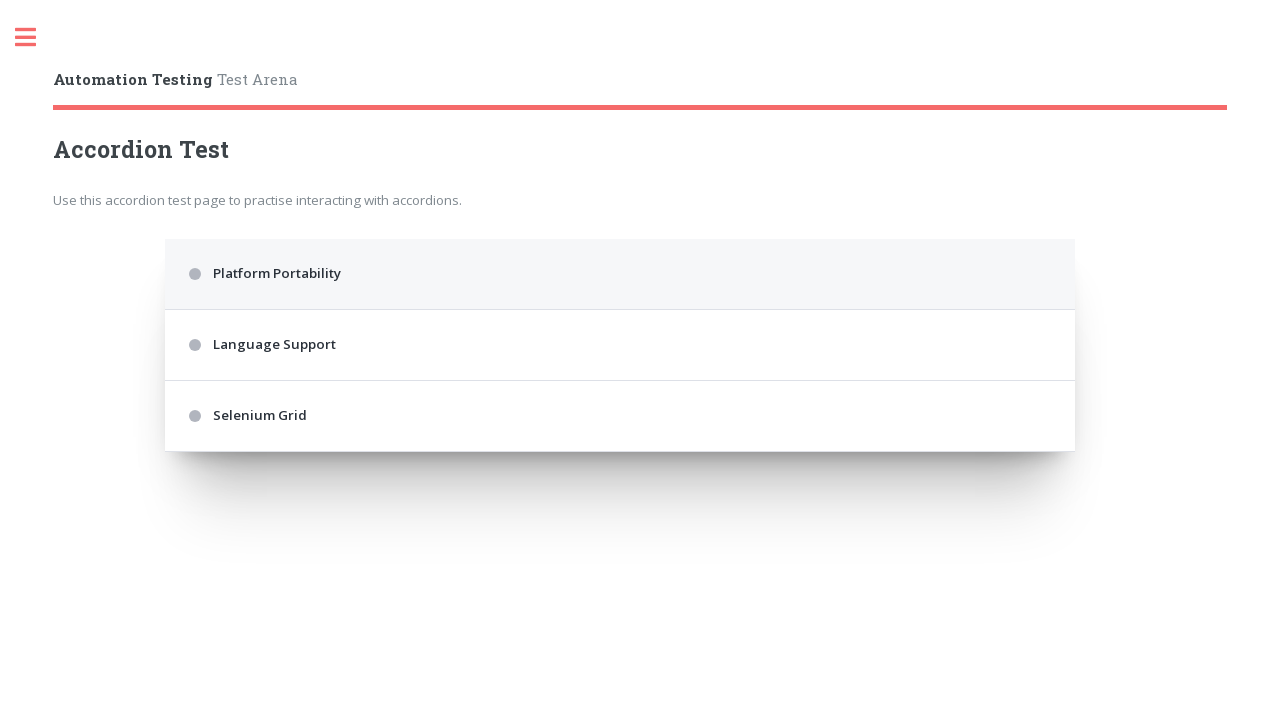

Clicked first accordion panel (iteration 5/10) at (620, 274) on .accordion > div:nth-of-type(1)
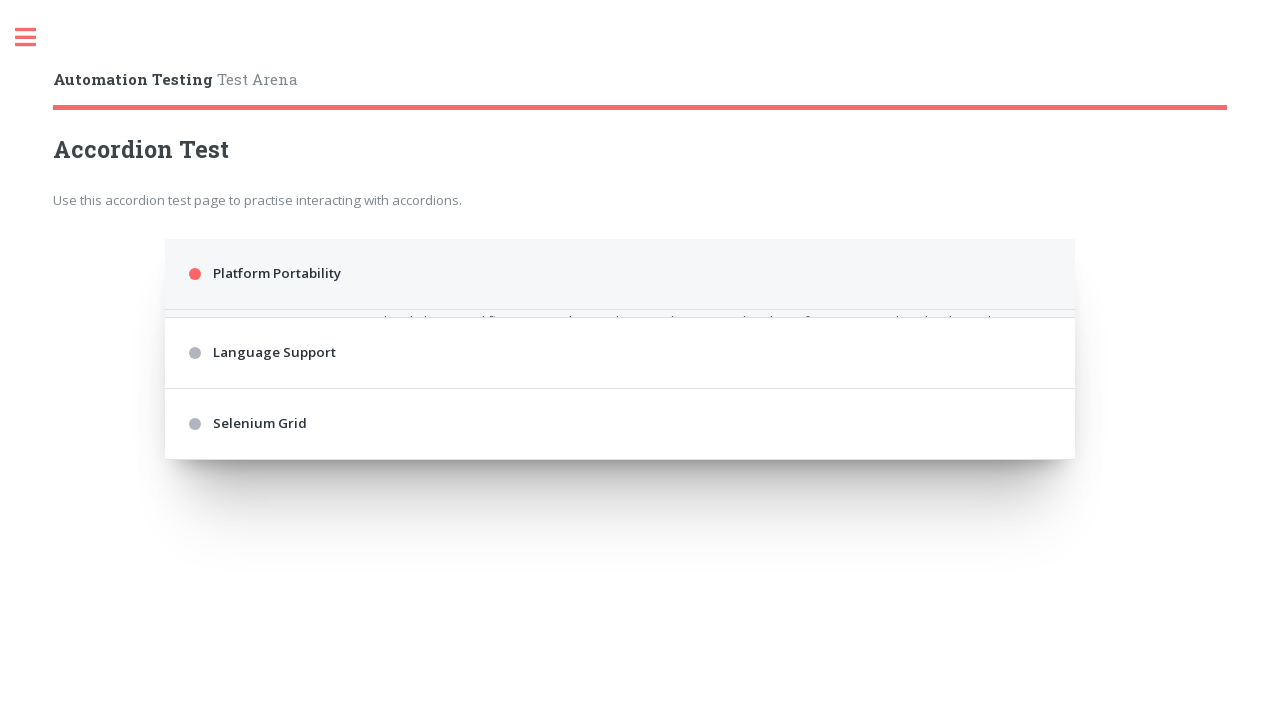

Waited 200ms for accordion animation to complete (iteration 5/10)
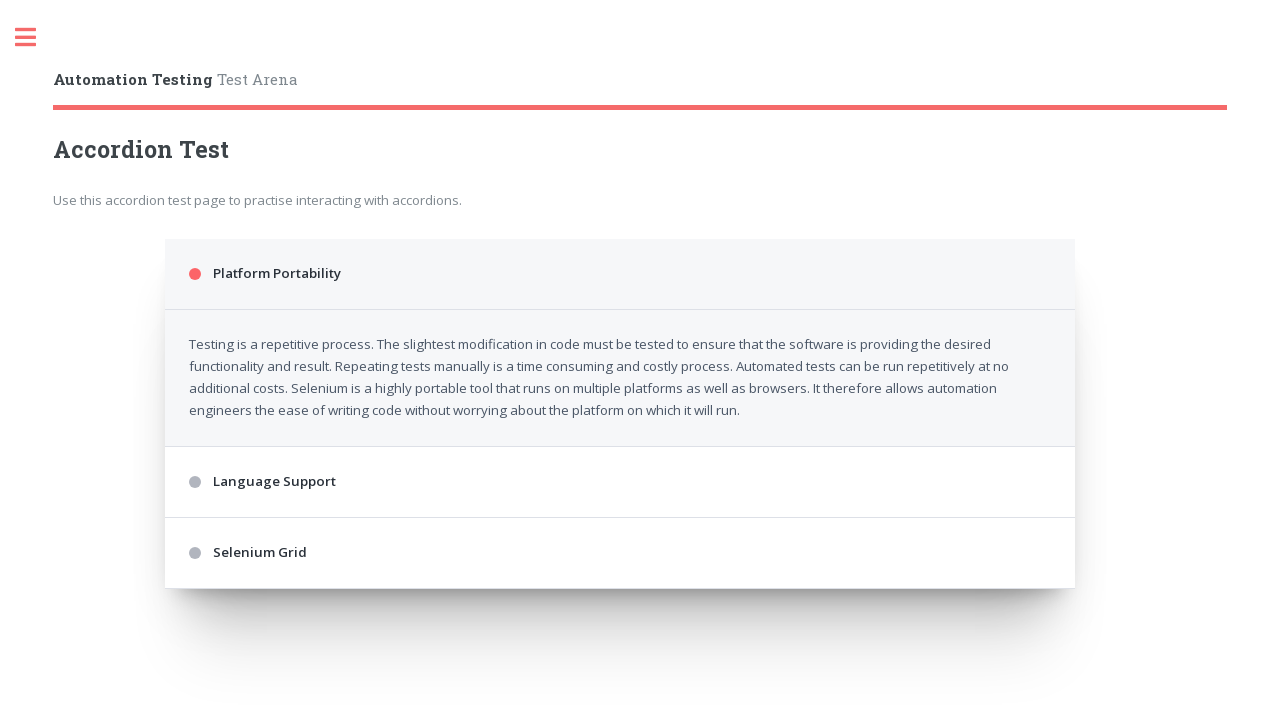

Clicked first accordion panel (iteration 6/10) at (620, 274) on .accordion > div:nth-of-type(1)
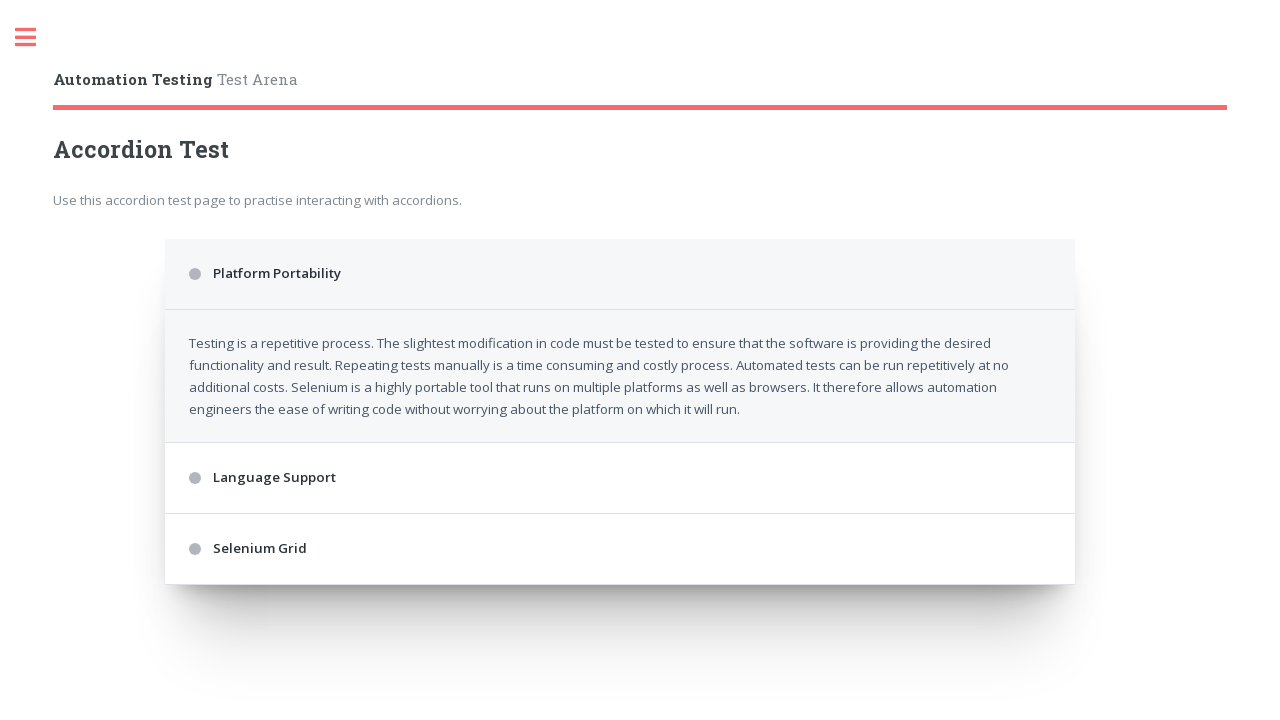

Waited 200ms for accordion animation to complete (iteration 6/10)
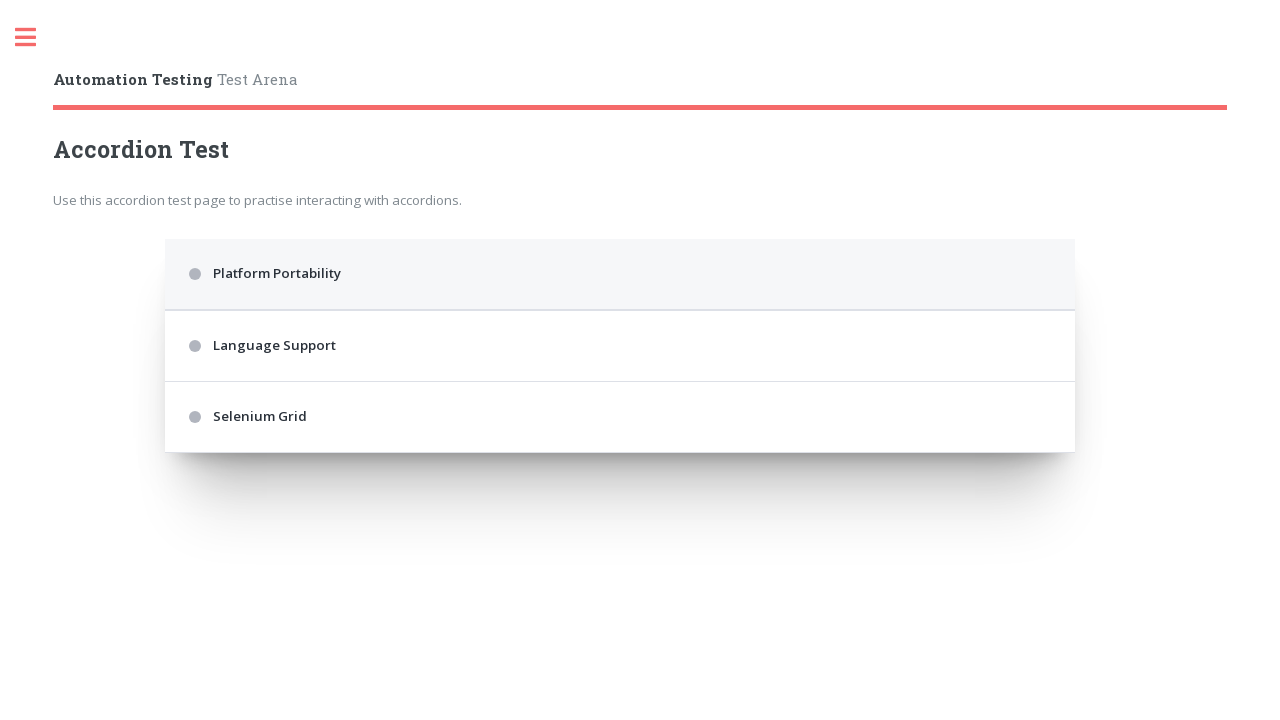

Clicked first accordion panel (iteration 7/10) at (620, 274) on .accordion > div:nth-of-type(1)
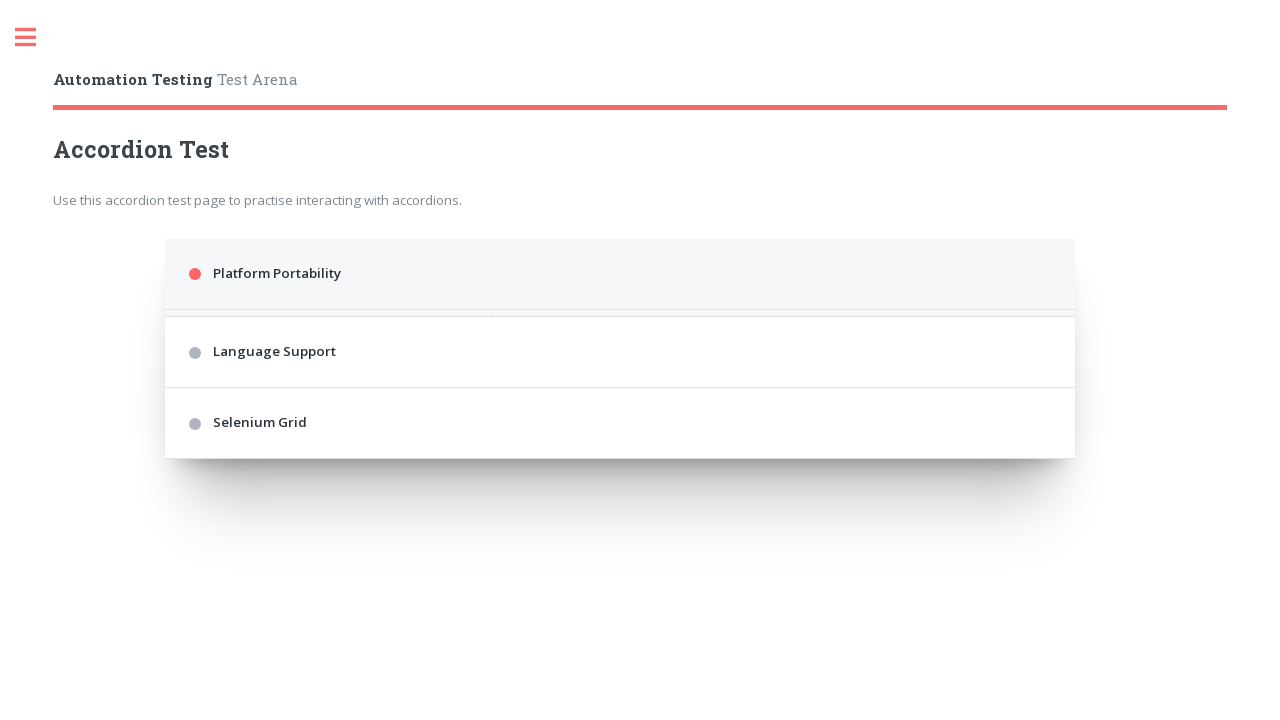

Waited 200ms for accordion animation to complete (iteration 7/10)
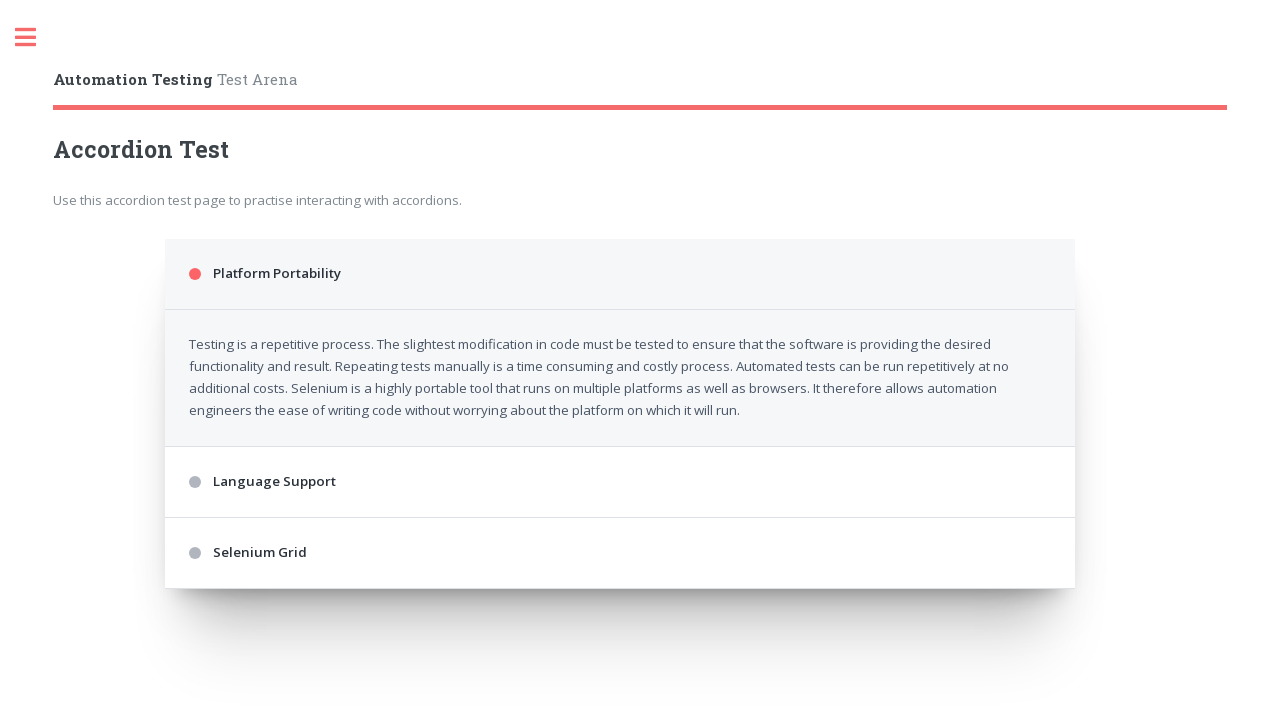

Clicked first accordion panel (iteration 8/10) at (620, 274) on .accordion > div:nth-of-type(1)
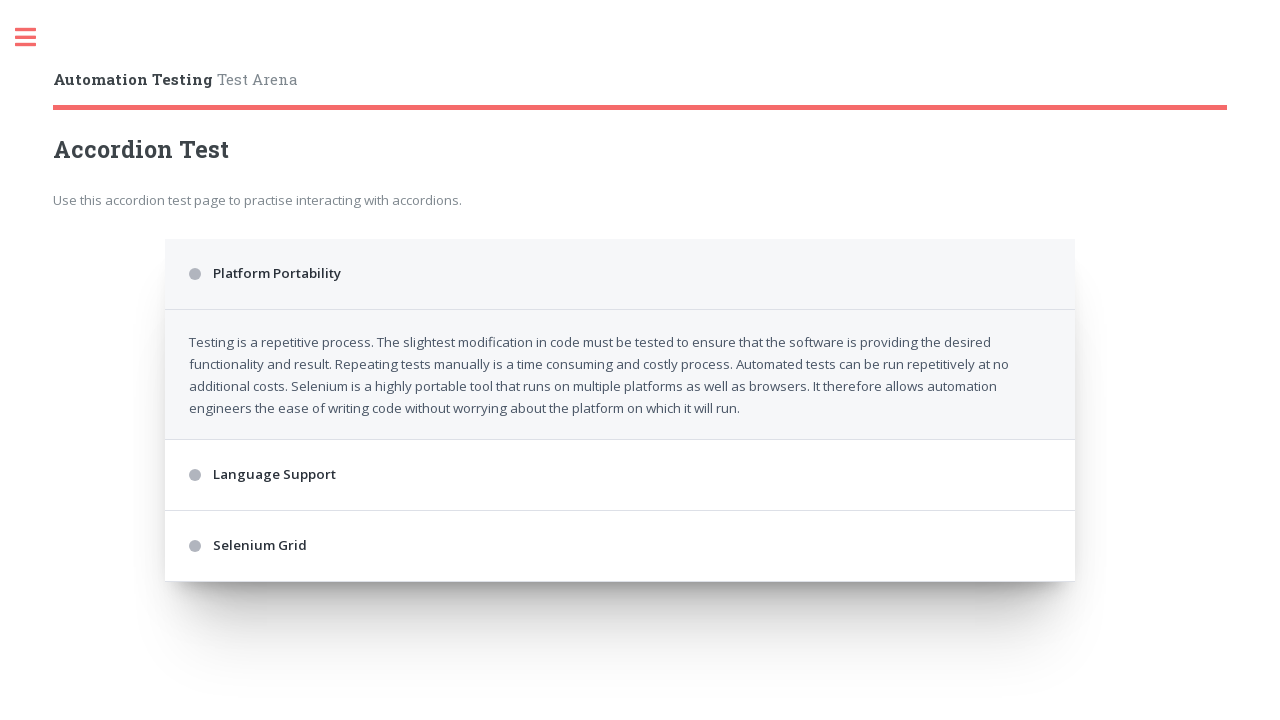

Waited 200ms for accordion animation to complete (iteration 8/10)
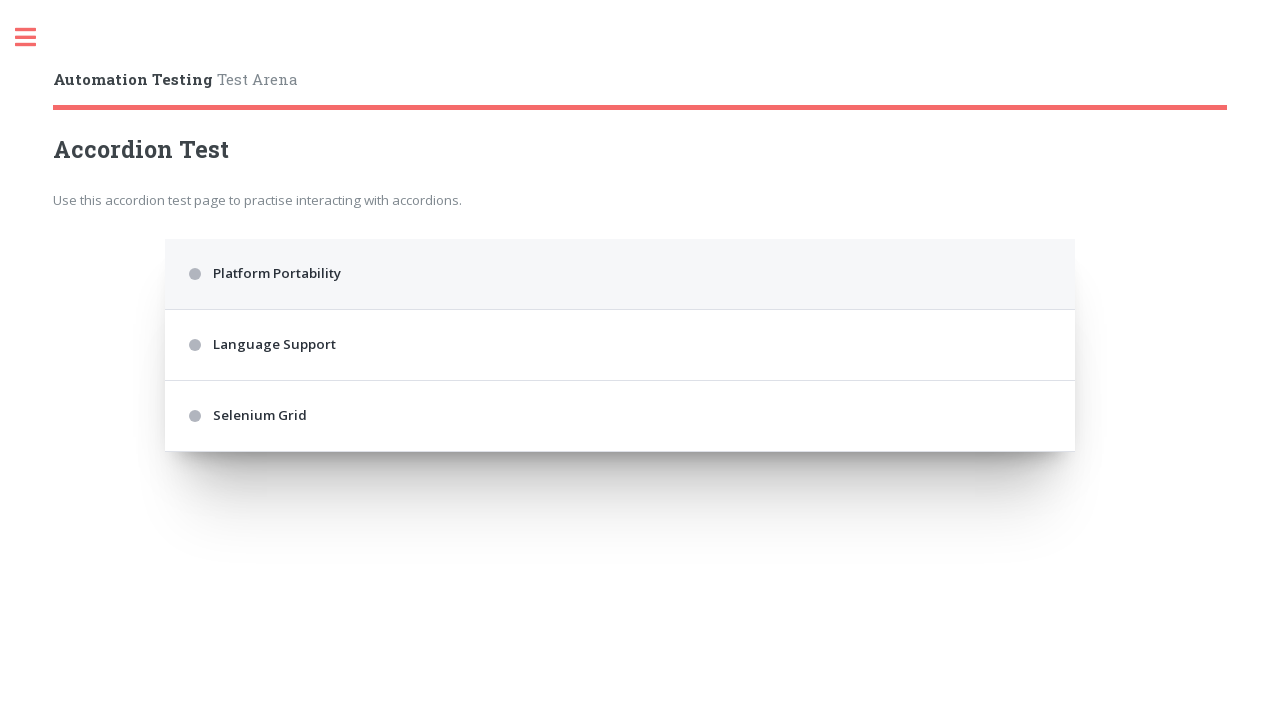

Clicked first accordion panel (iteration 9/10) at (620, 274) on .accordion > div:nth-of-type(1)
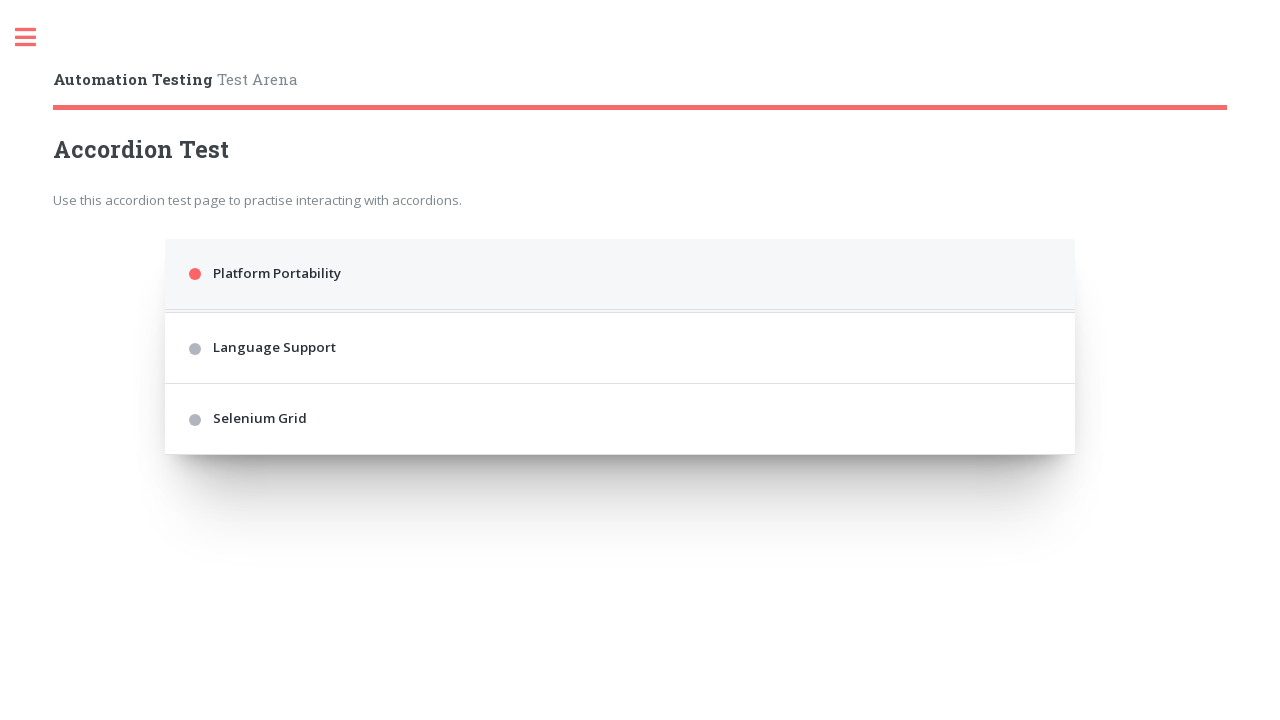

Waited 200ms for accordion animation to complete (iteration 9/10)
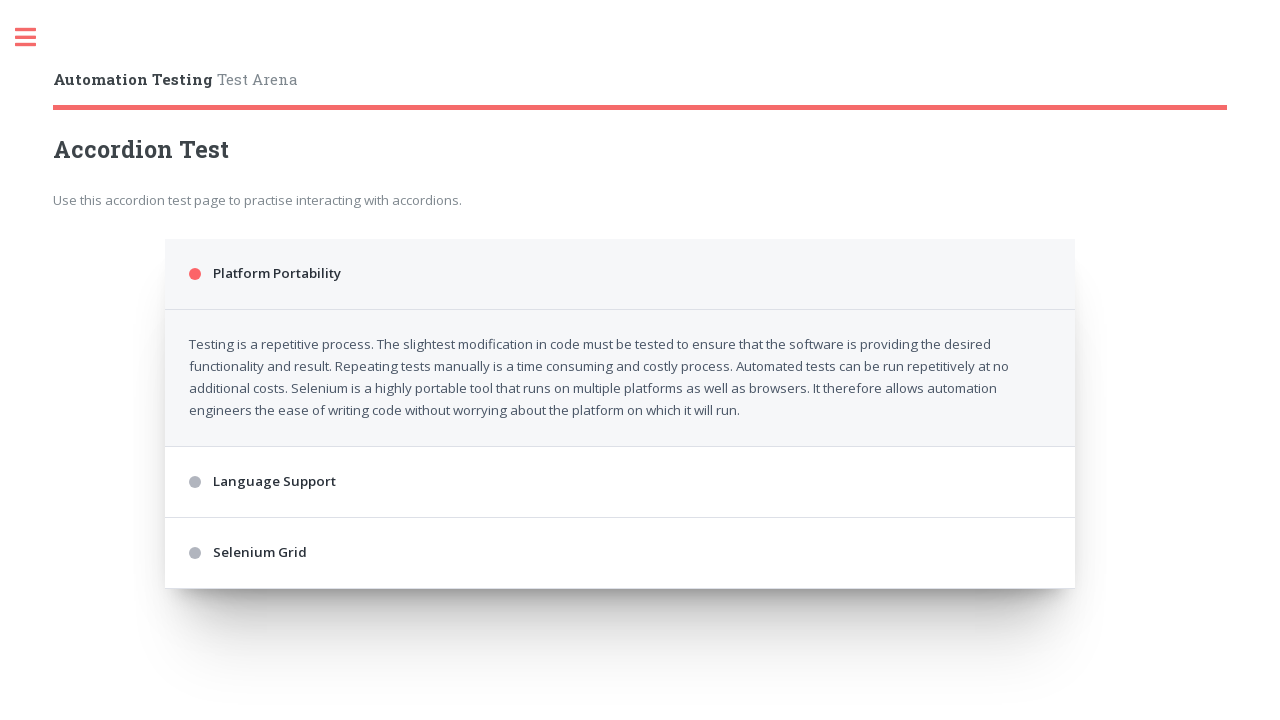

Clicked first accordion panel (iteration 10/10) at (620, 274) on .accordion > div:nth-of-type(1)
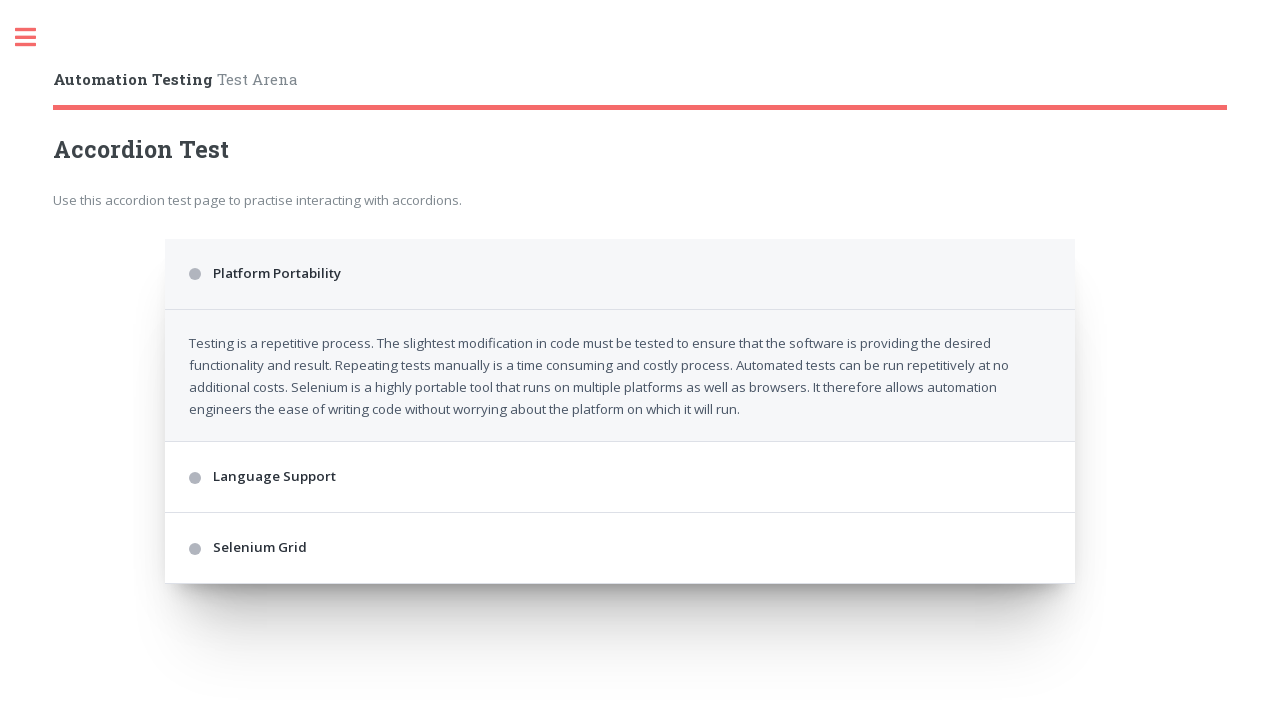

Waited 200ms for accordion animation to complete (iteration 10/10)
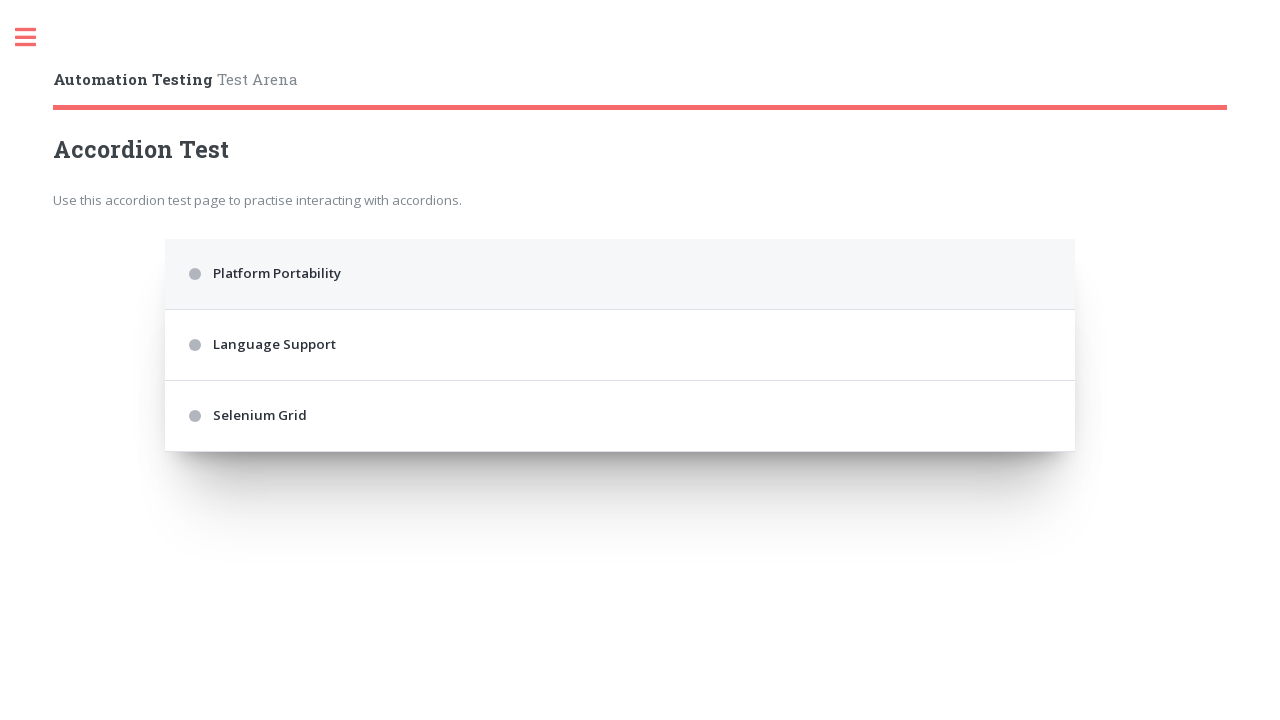

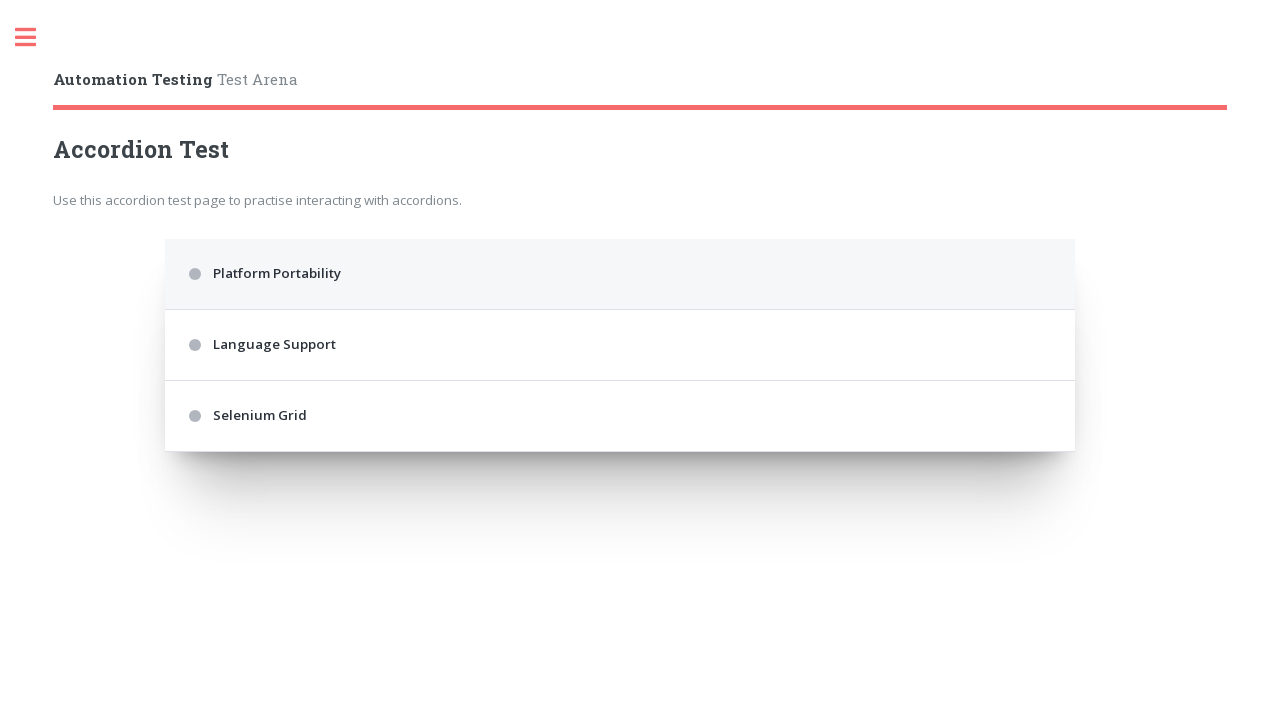